Tests dropdown menu functionality by clicking on the dropdown button and then selecting the Flipkart link option

Starting URL: https://omayo.blogspot.com/

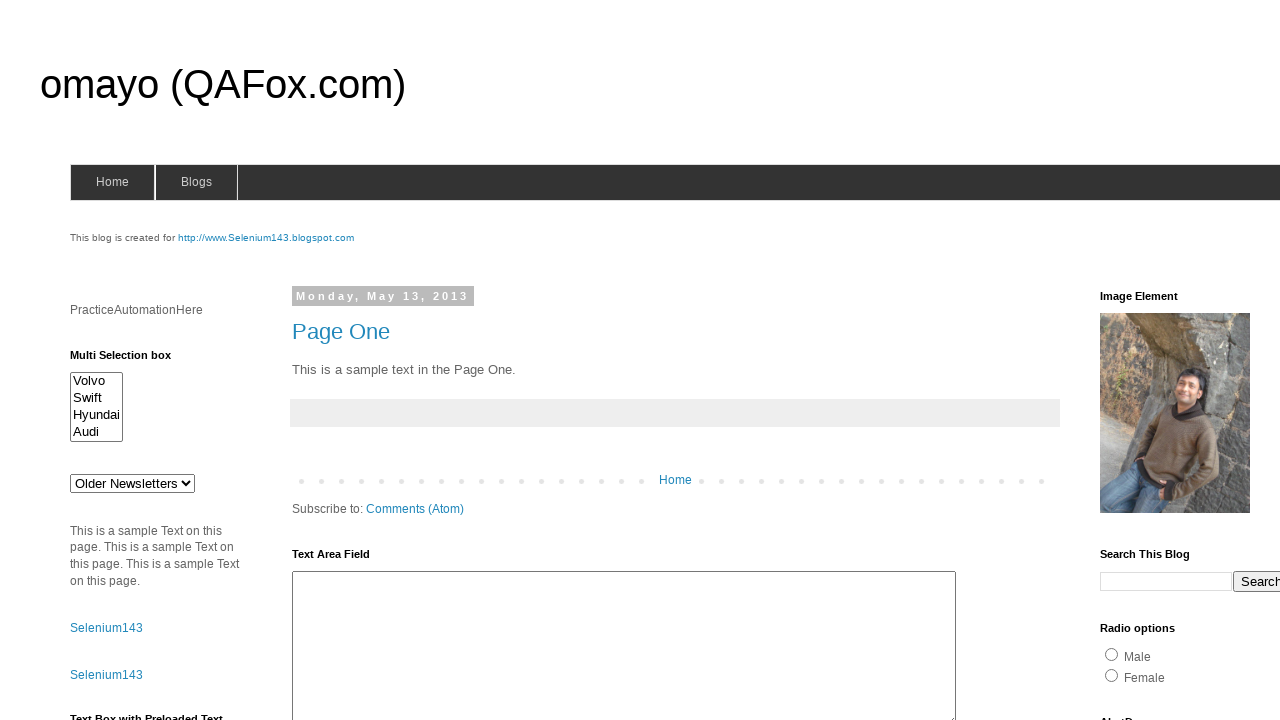

Clicked dropdown button to reveal menu options at (1227, 360) on xpath=//button[text()='Dropdown']
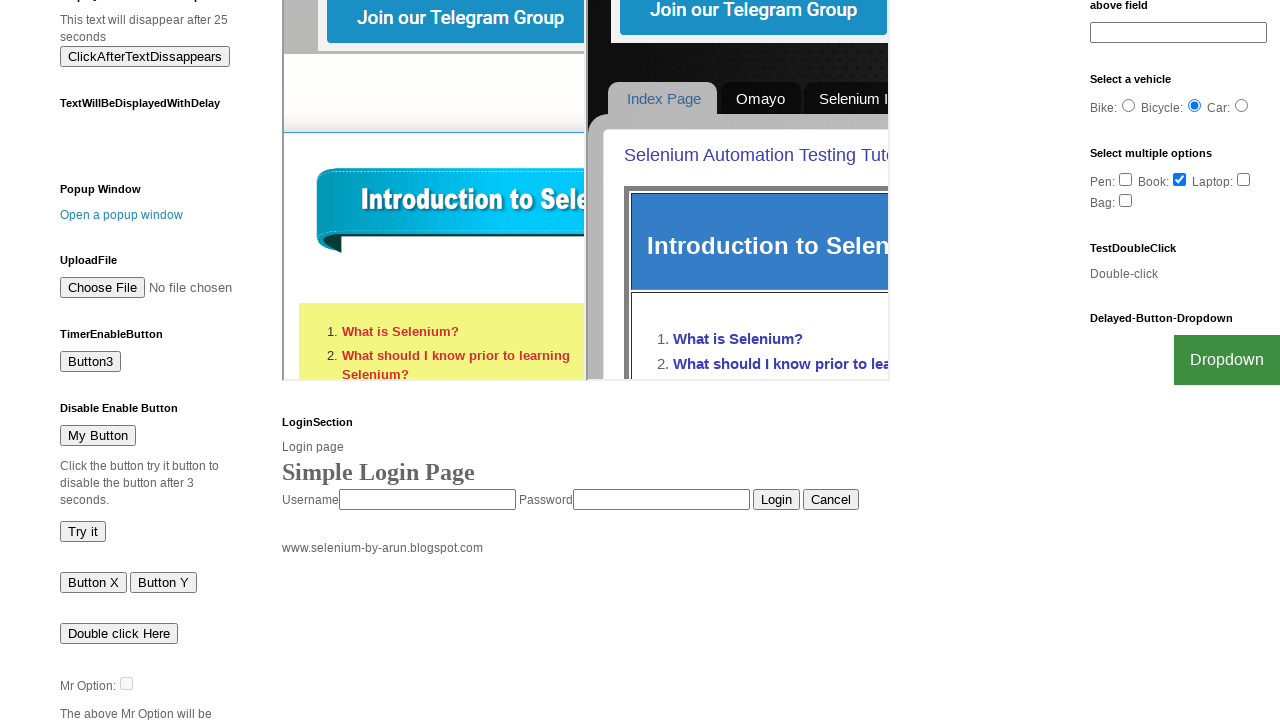

Clicked Flipkart link from dropdown menu at (1200, 700) on xpath=//a[text()='Flipkart']
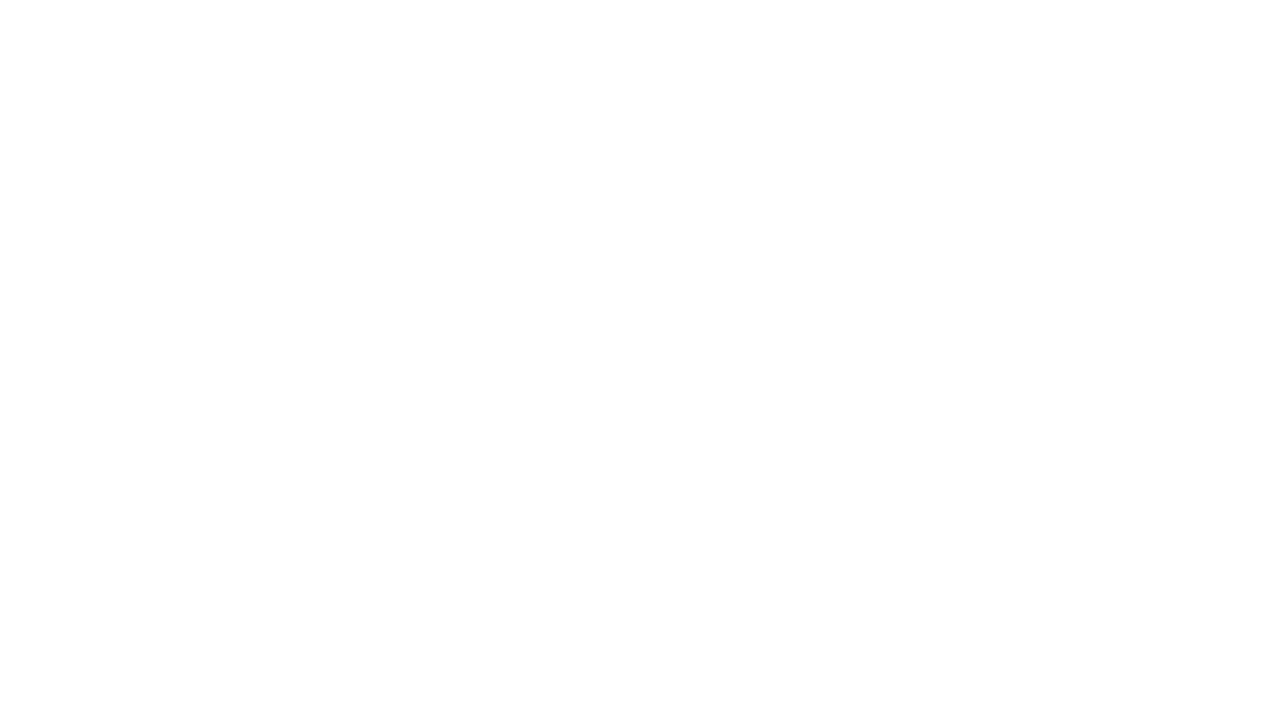

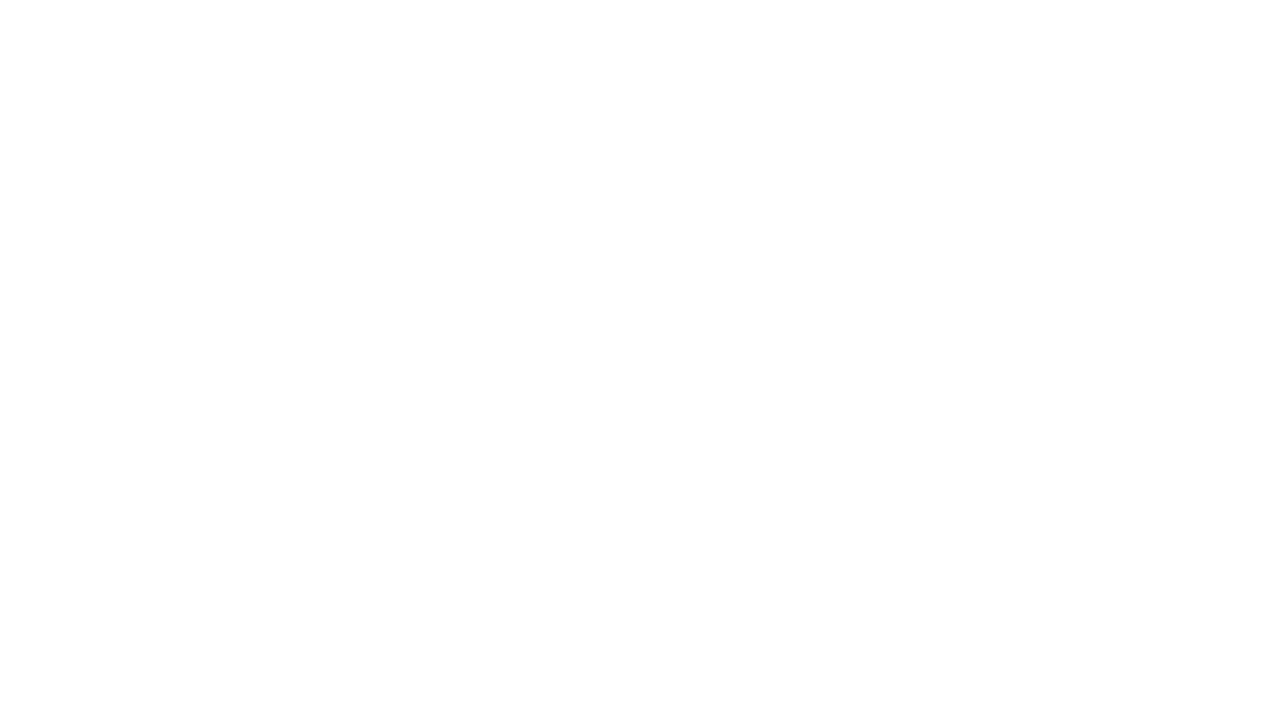